Tests various web element commands on Salesforce login page including filling username, clearing field, checking remember me checkbox, and retrieving element properties

Starting URL: https://login.salesforce.com

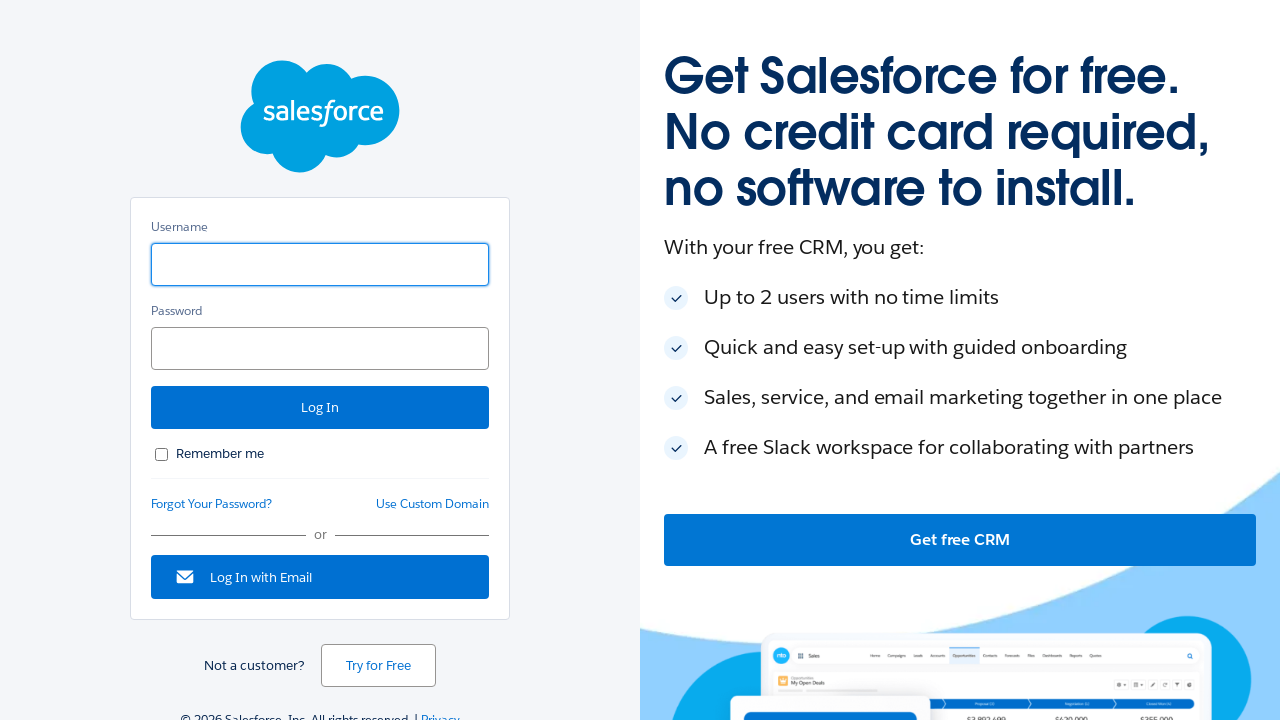

Filled username field with 'testuser@example.com' on #username
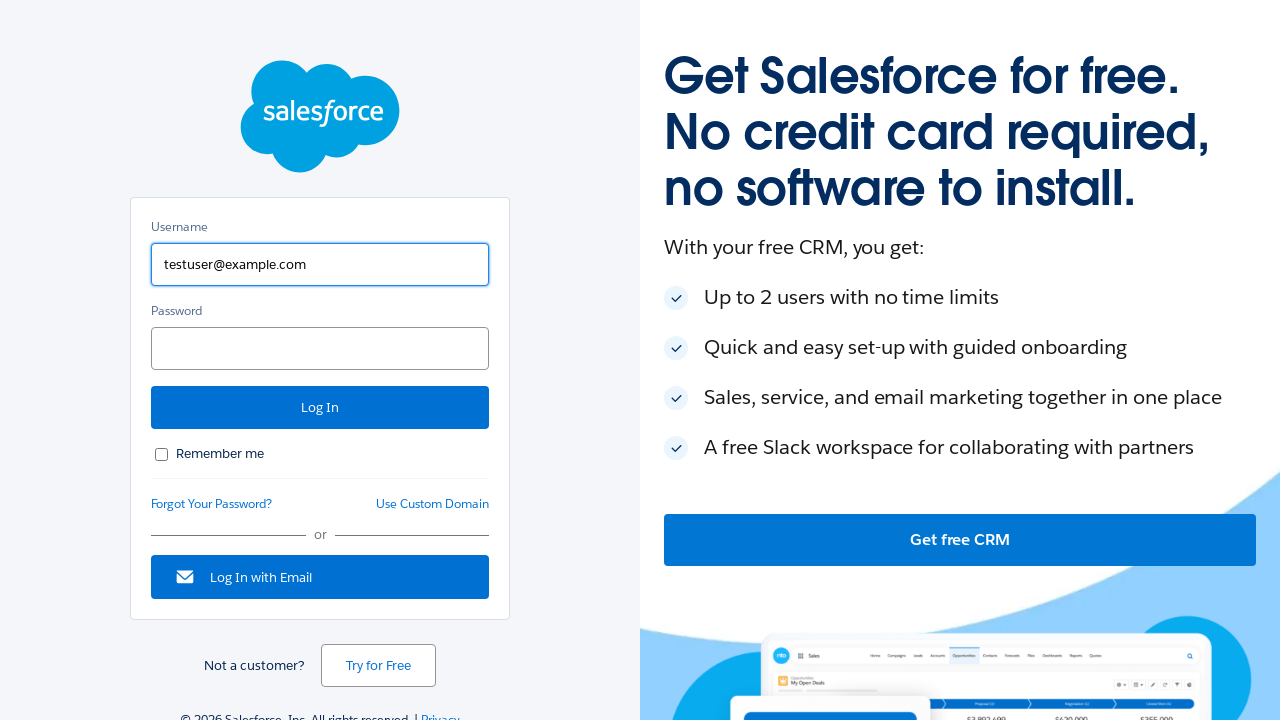

Cleared username field on #username
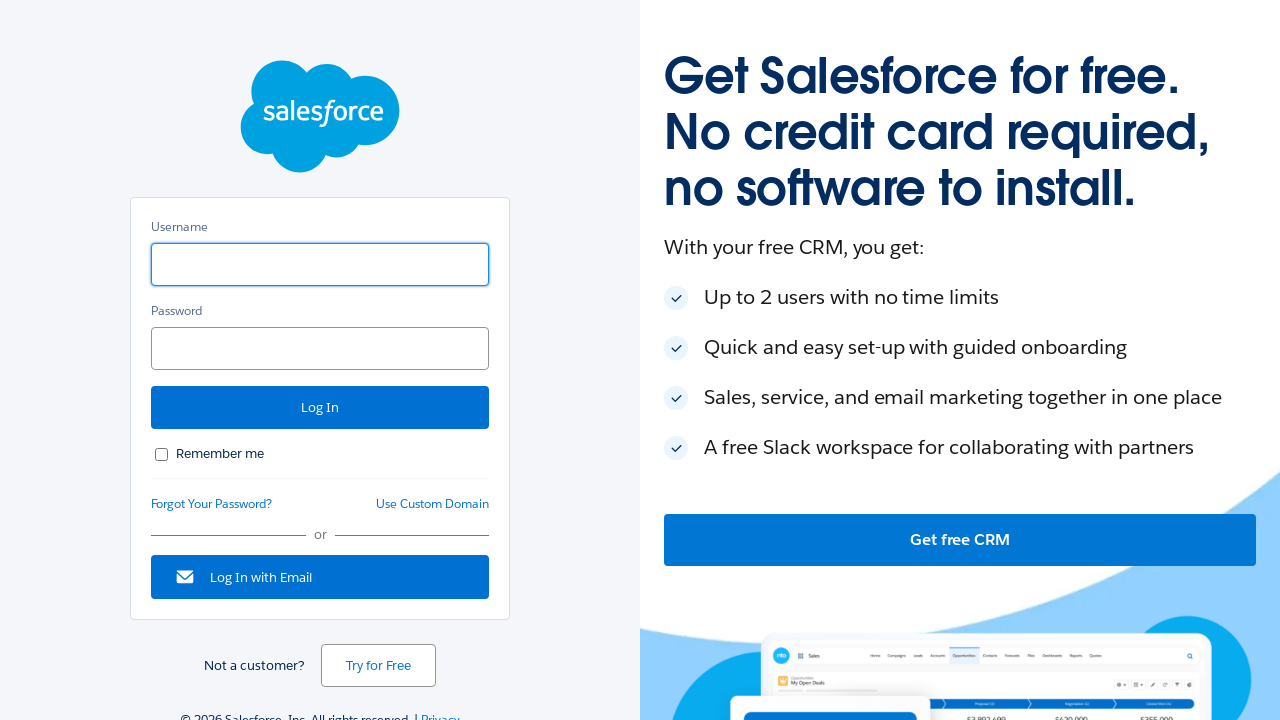

Clicked remember me checkbox to select it at (162, 454) on #rememberUn
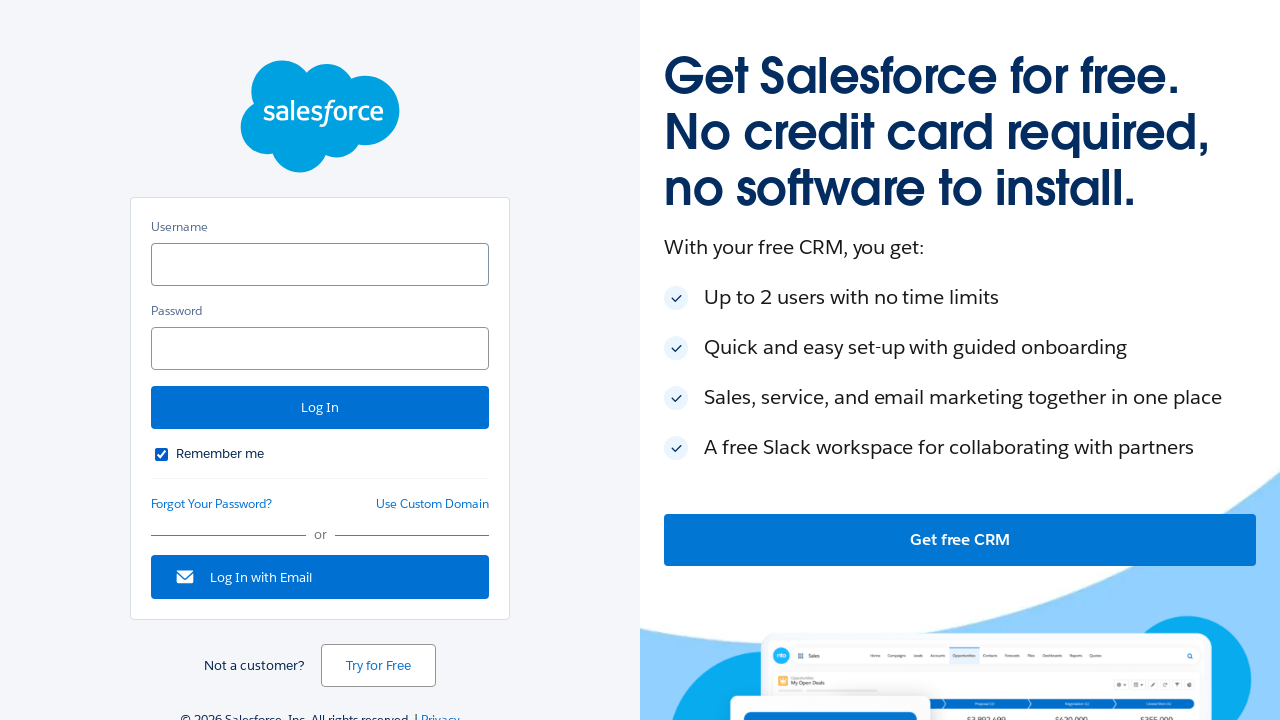

Clicked remember me checkbox again to deselect it at (162, 454) on #rememberUn
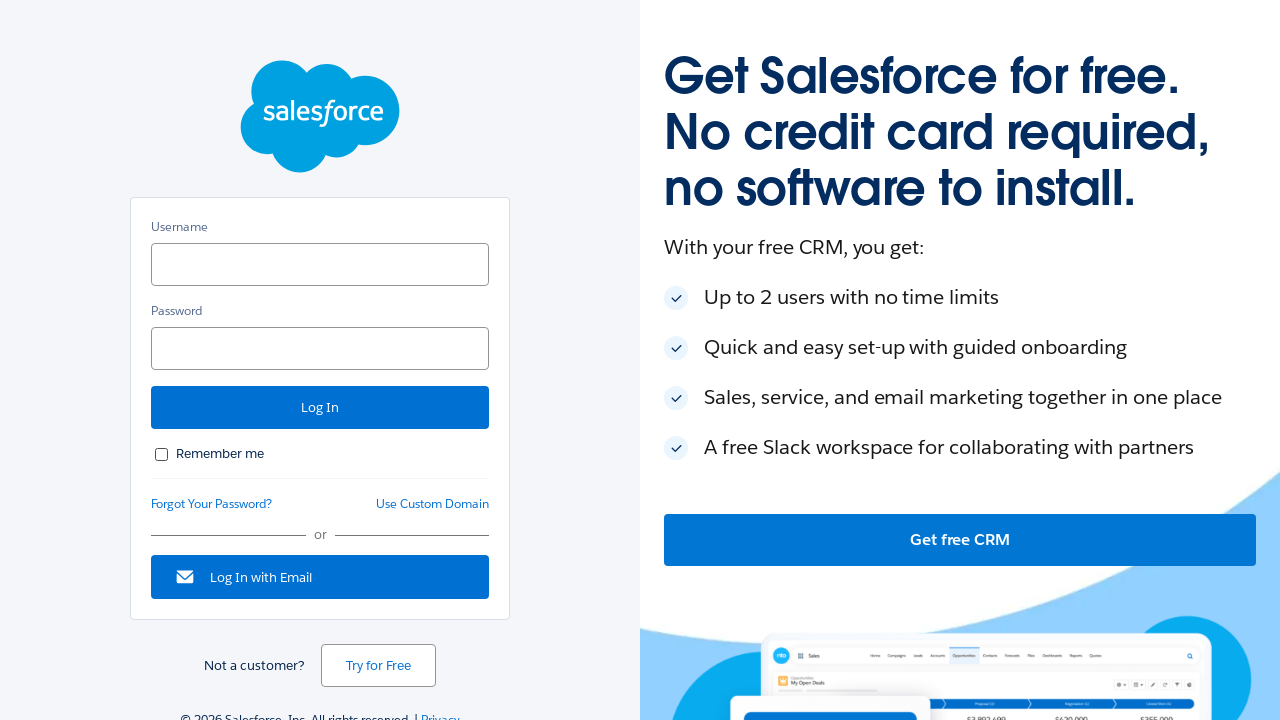

My domain link element is present
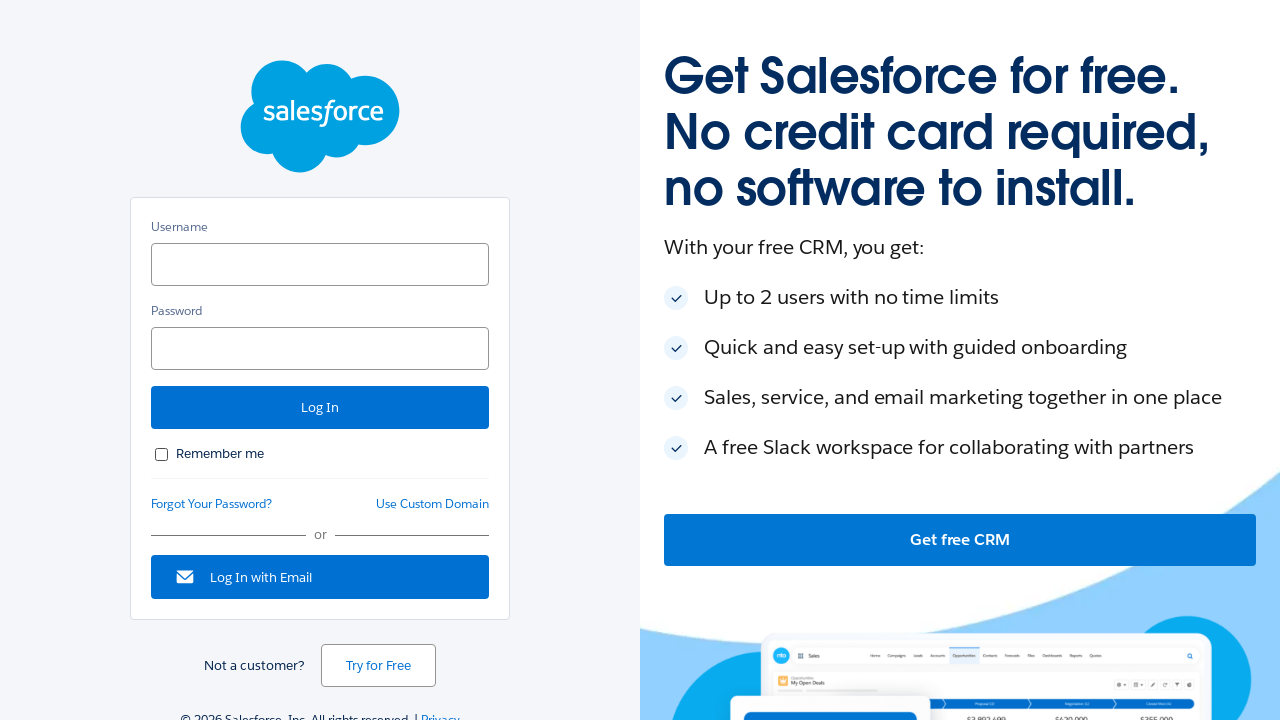

Forgot password link element is present
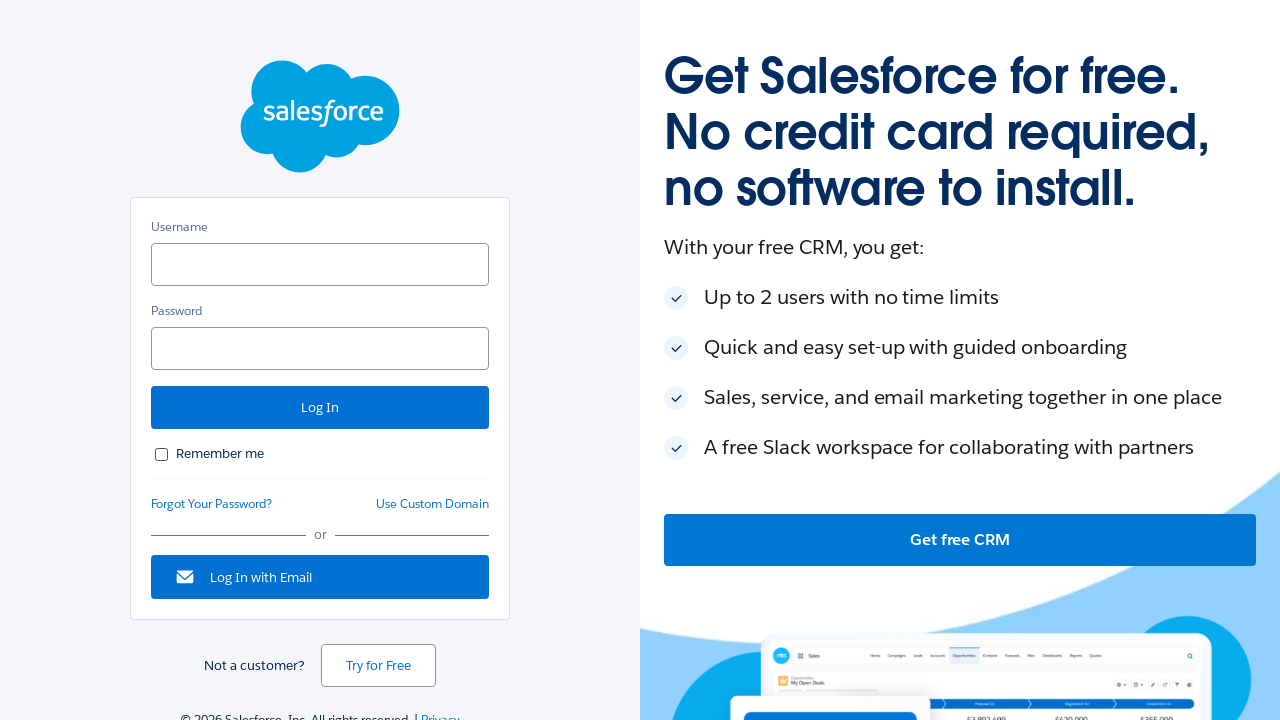

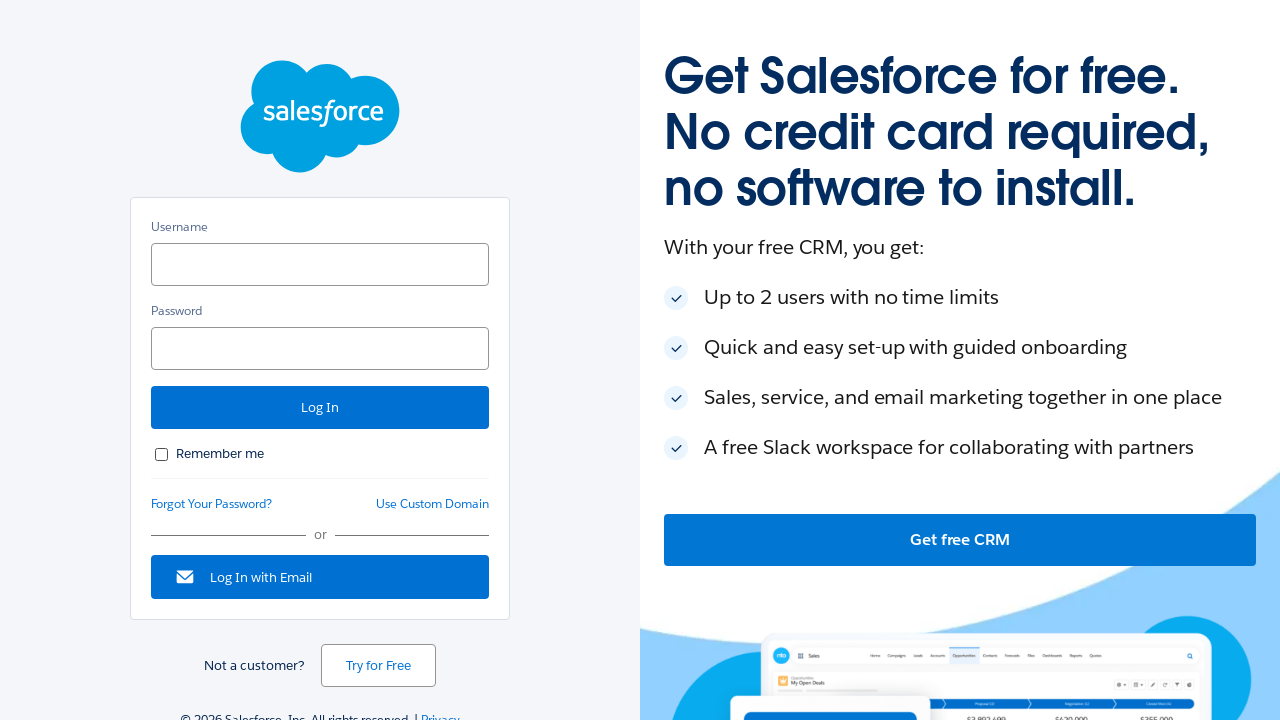